Tests the "Right Click Me" button by performing a right-click (context click) and validating the message is displayed

Starting URL: https://demoqa.com/buttons

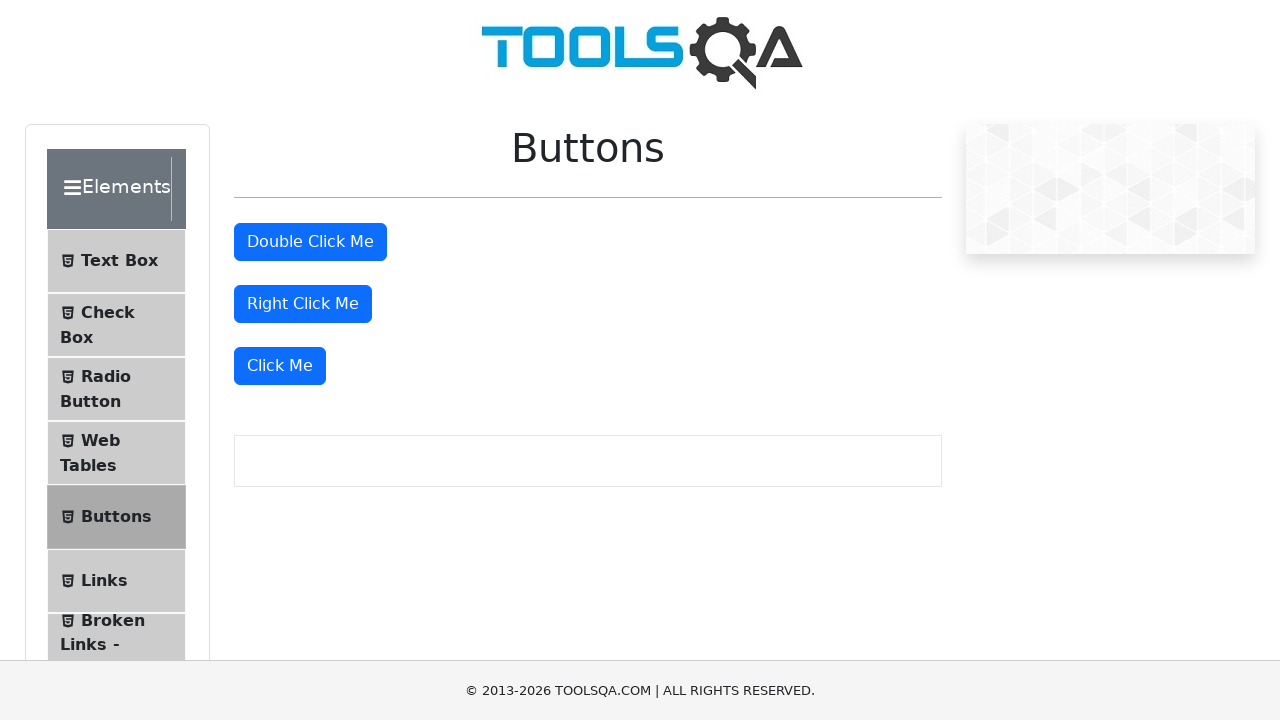

Right-clicked the 'Right Click Me' button at (303, 304) on #rightClickBtn
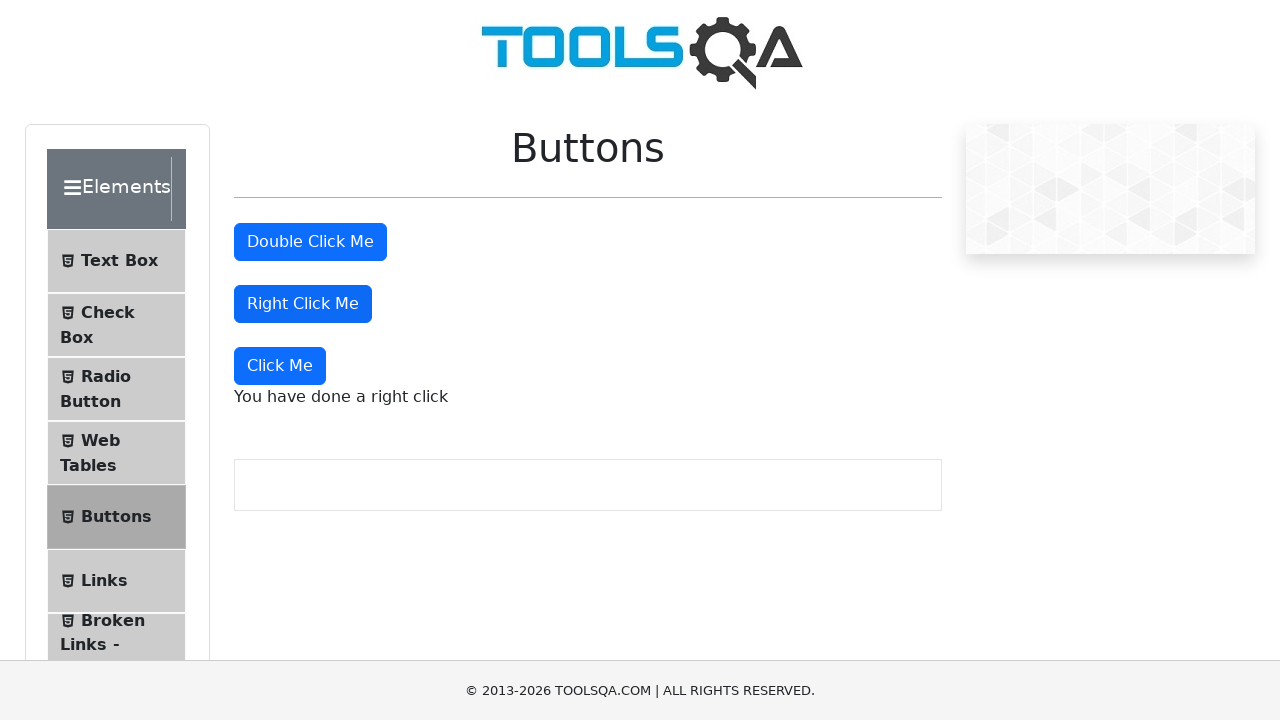

Right-click message element loaded
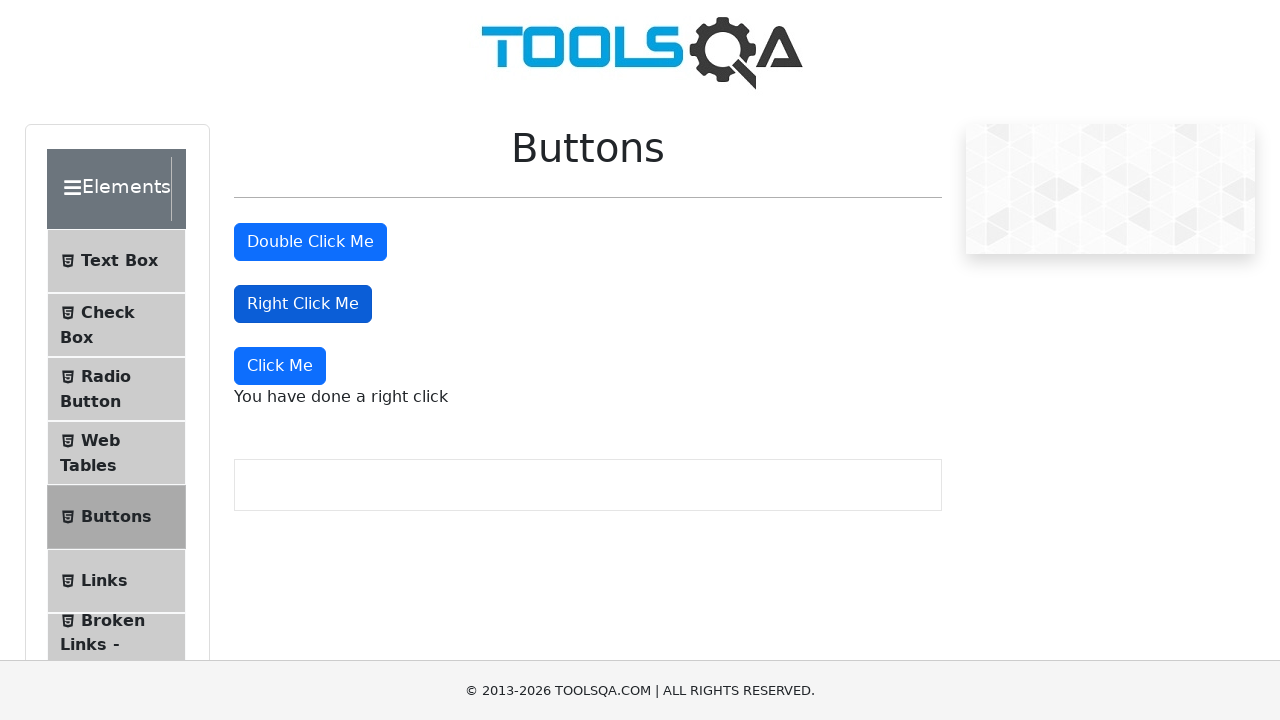

Verified right-click message is visible
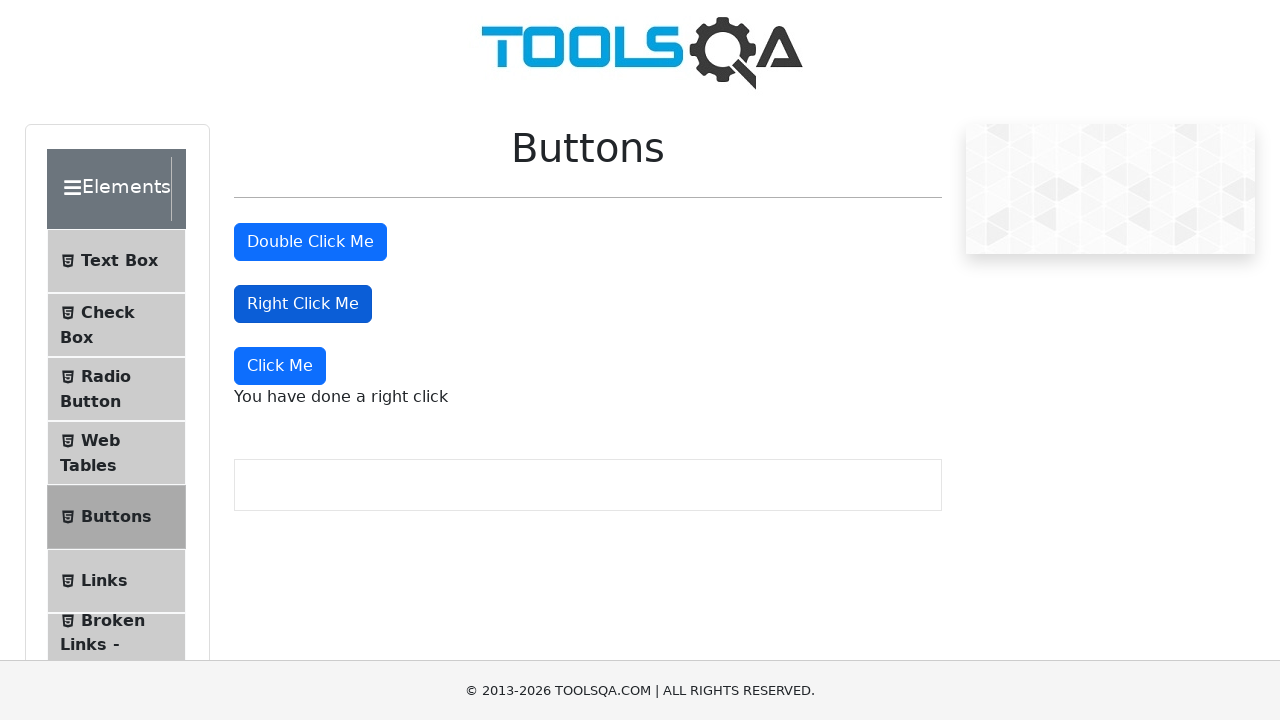

Verified right-click message displays correct text 'You have done a right click'
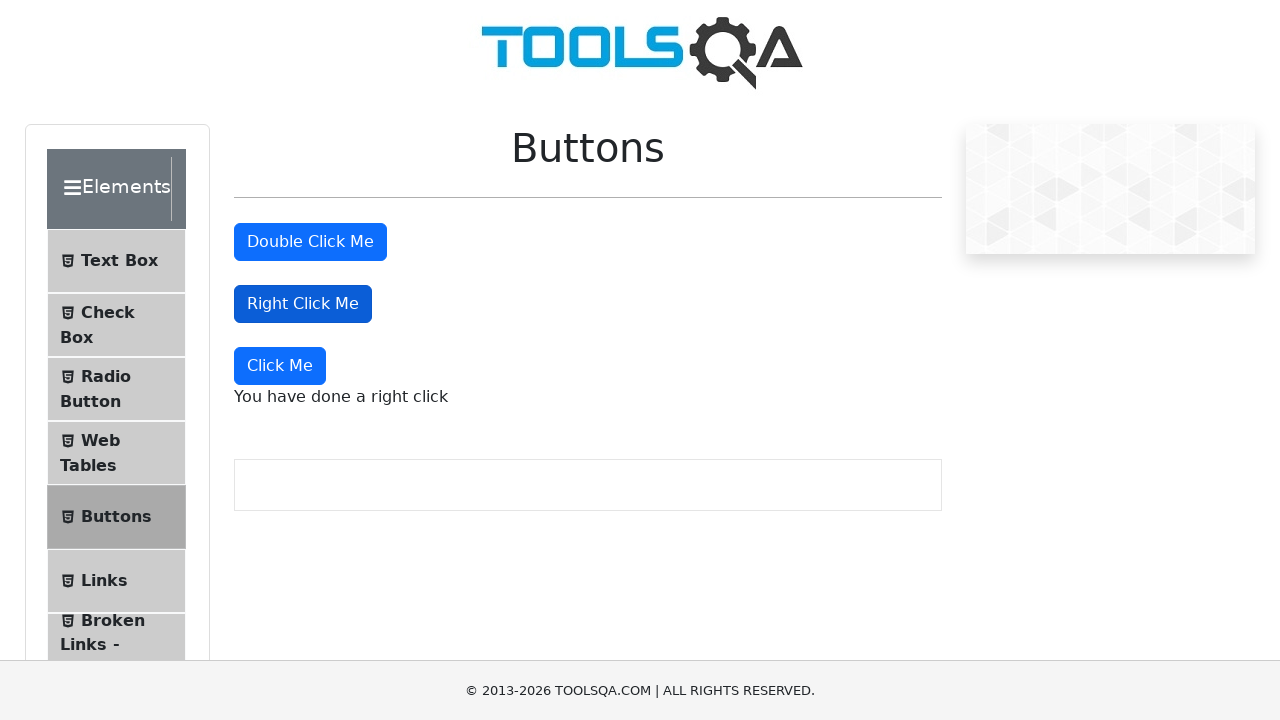

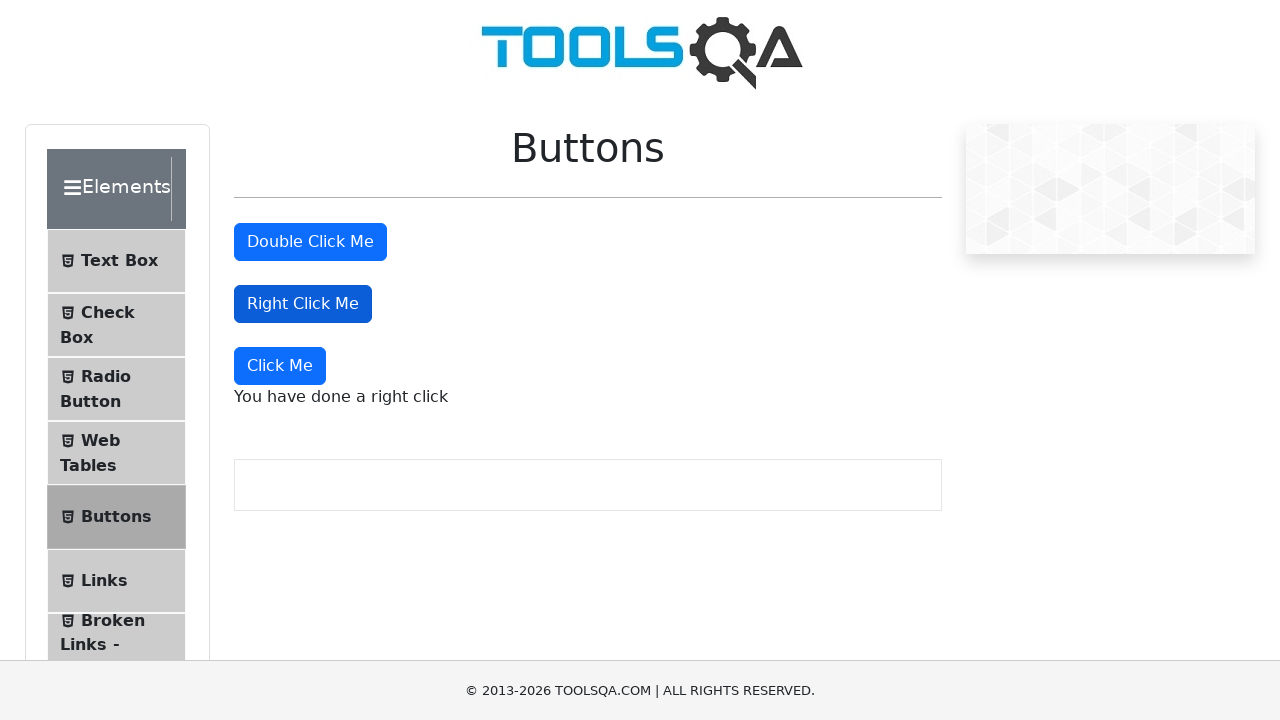